Navigates to a page with many elements and highlights a specific element by changing its border style using JavaScript execution, then waits before reverting the style.

Starting URL: http://the-internet.herokuapp.com/large

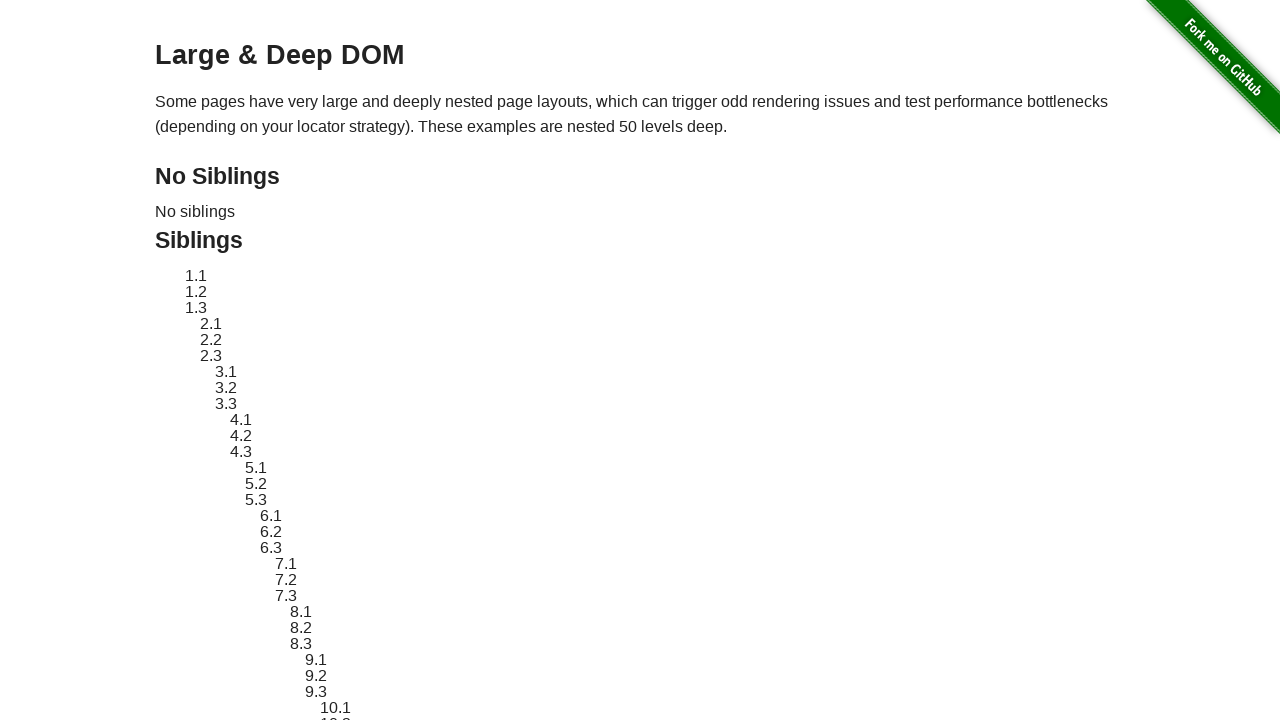

Navigated to the-internet.herokuapp.com/large page
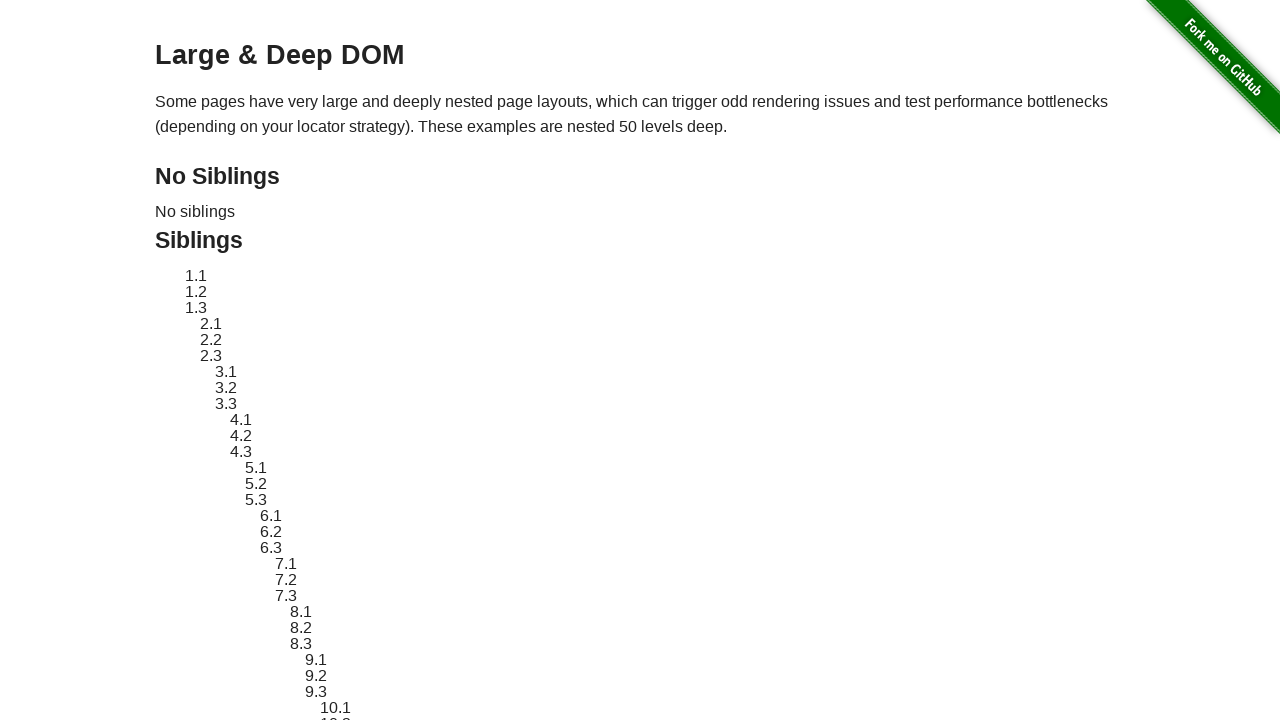

Located element with ID 'sibling-2.3'
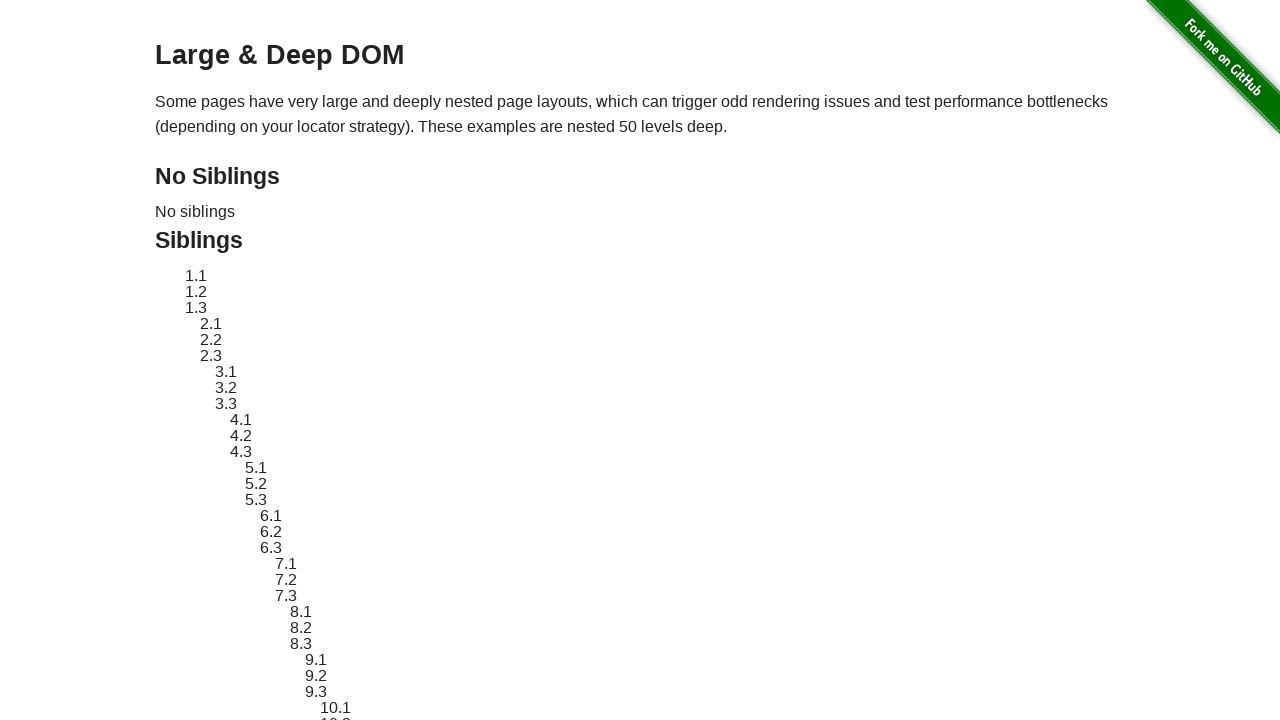

Retrieved original style attribute of element
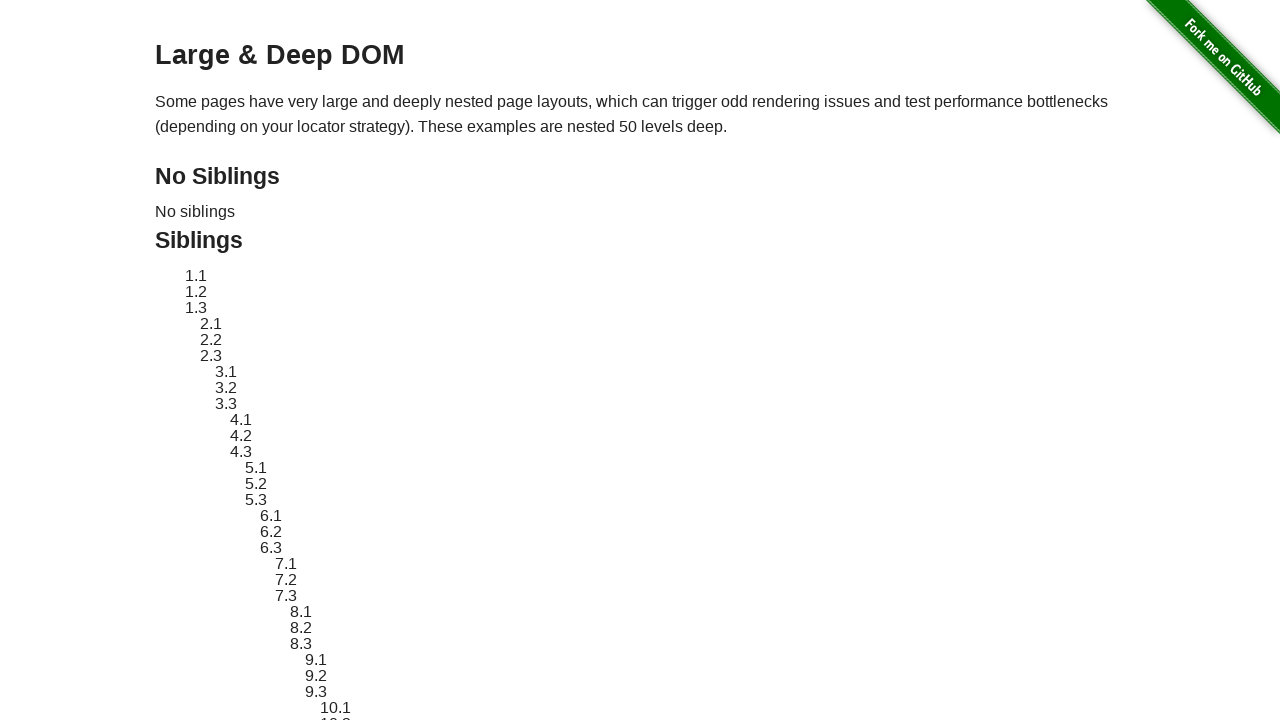

Applied red dashed border highlighting to element
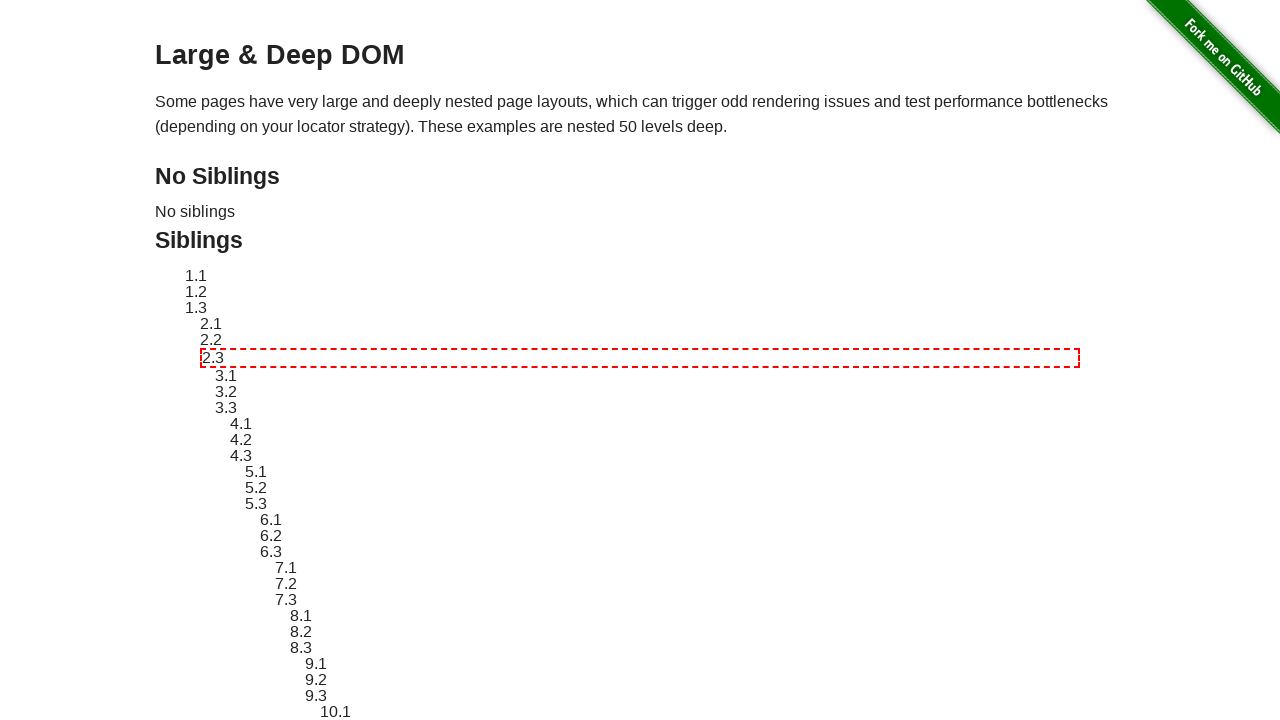

Waited 3 seconds to view the highlight effect
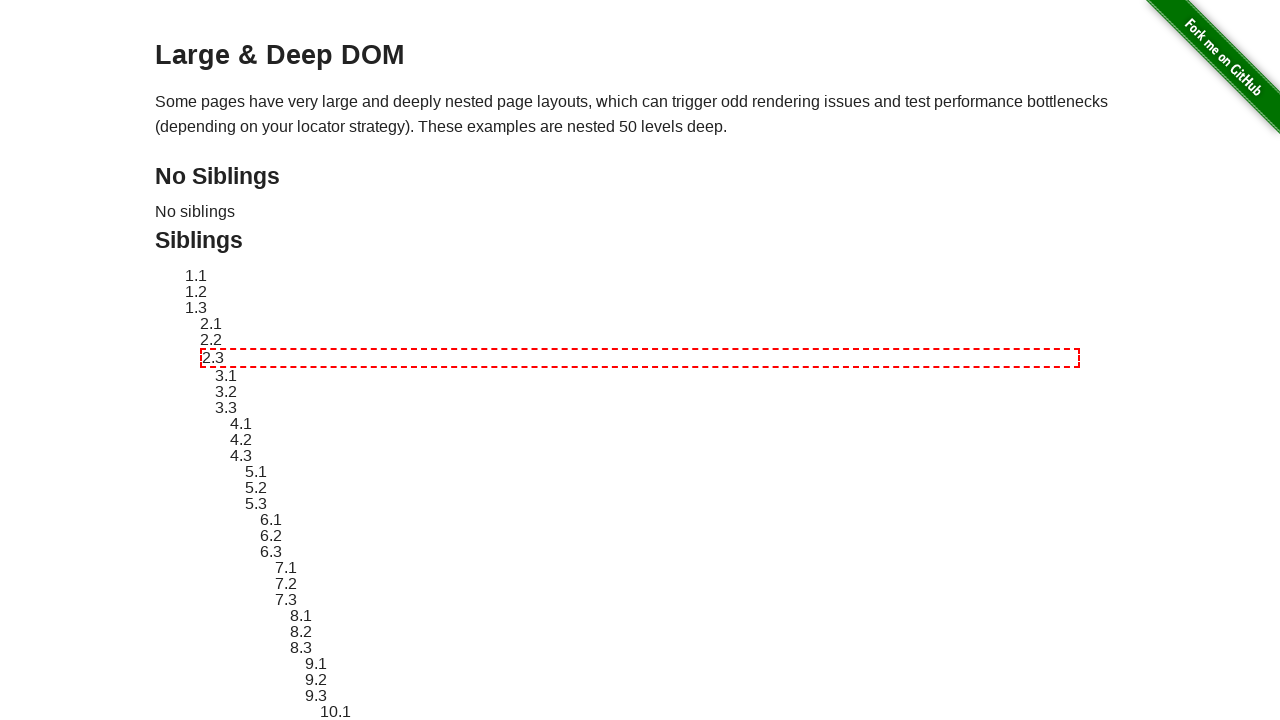

Reverted element style back to original
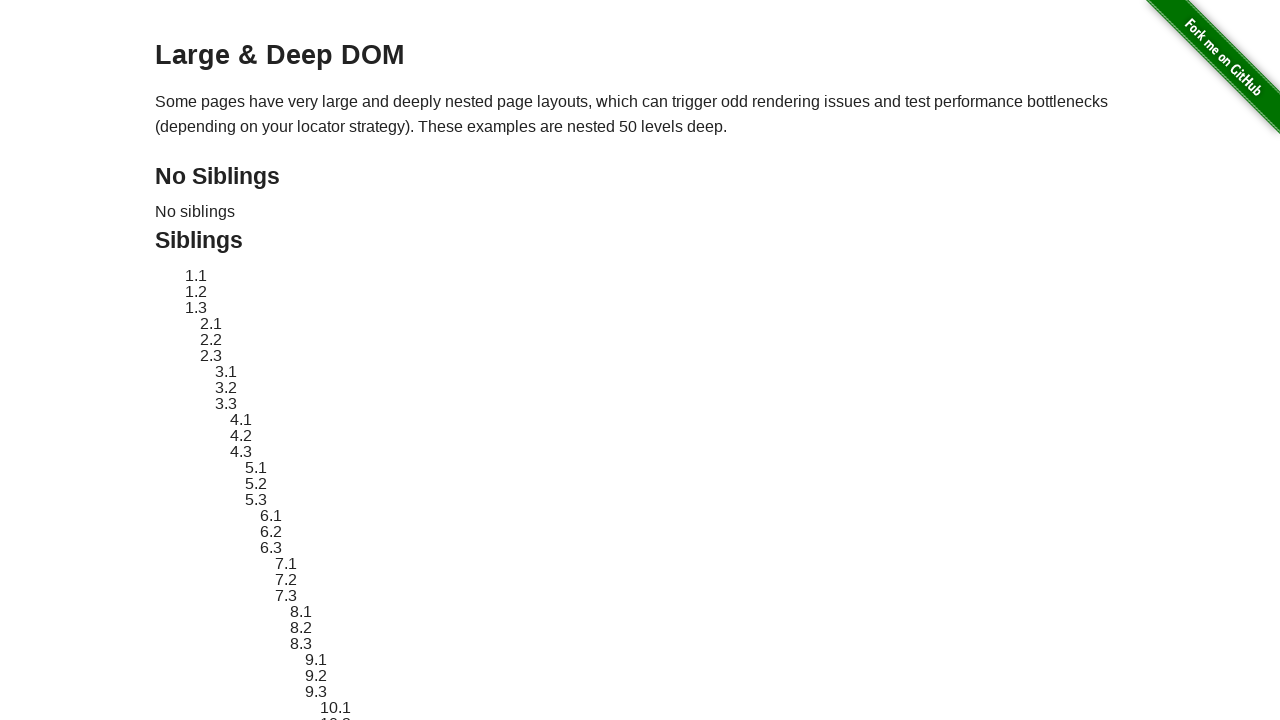

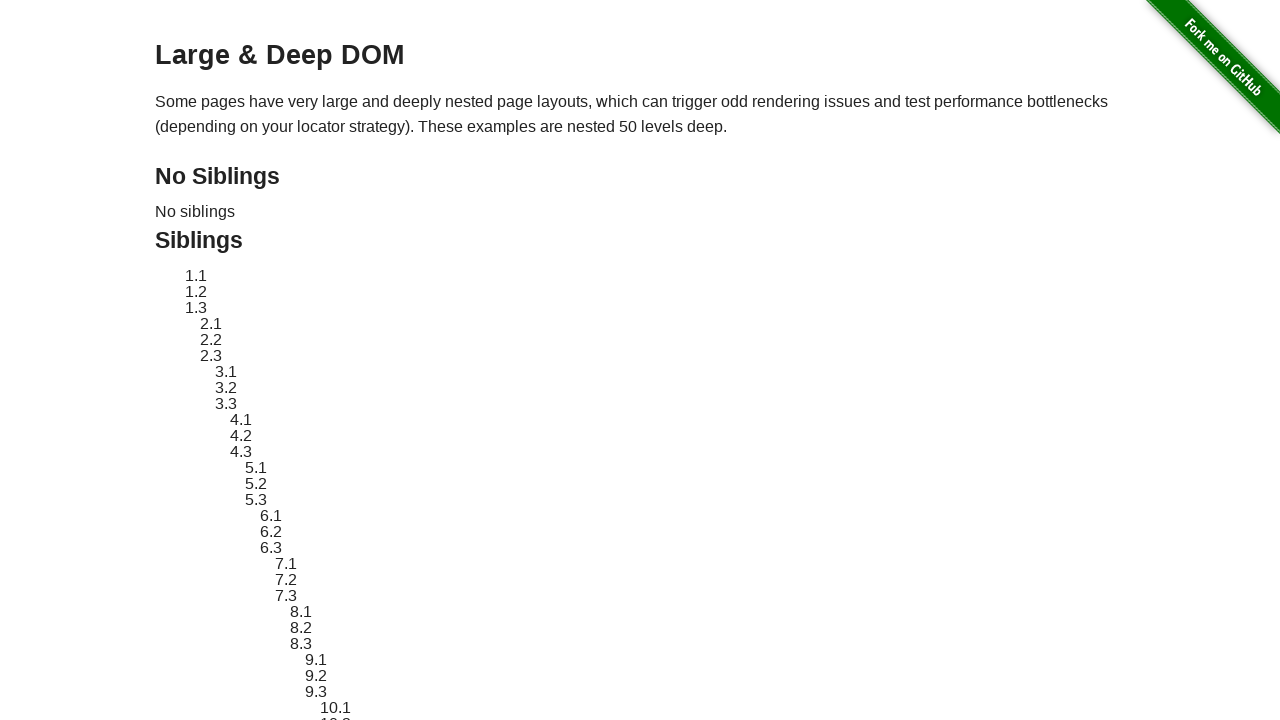